Tests the text box form on DemoQA by navigating to the Elements section, filling out a form with name, email, and addresses, then verifying the submitted data displays correctly.

Starting URL: https://demoqa.com/

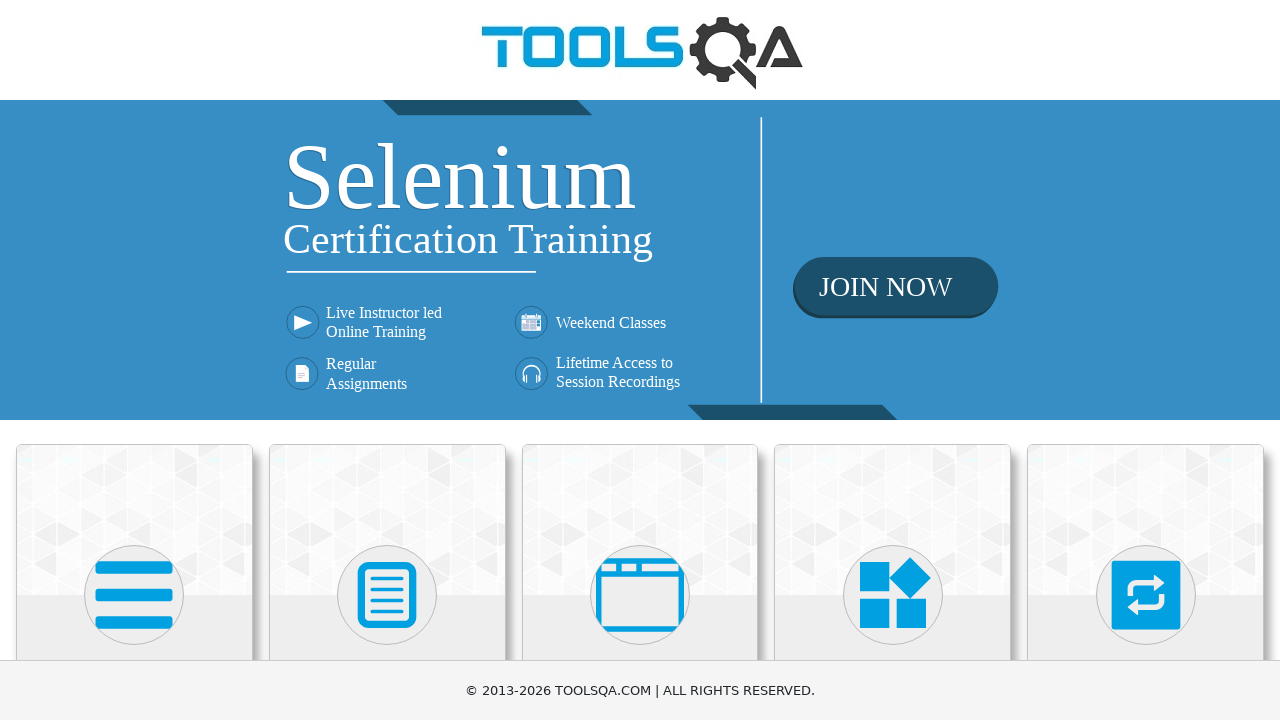

Clicked on Elements category card at (134, 520) on div.card:has-text('Elements')
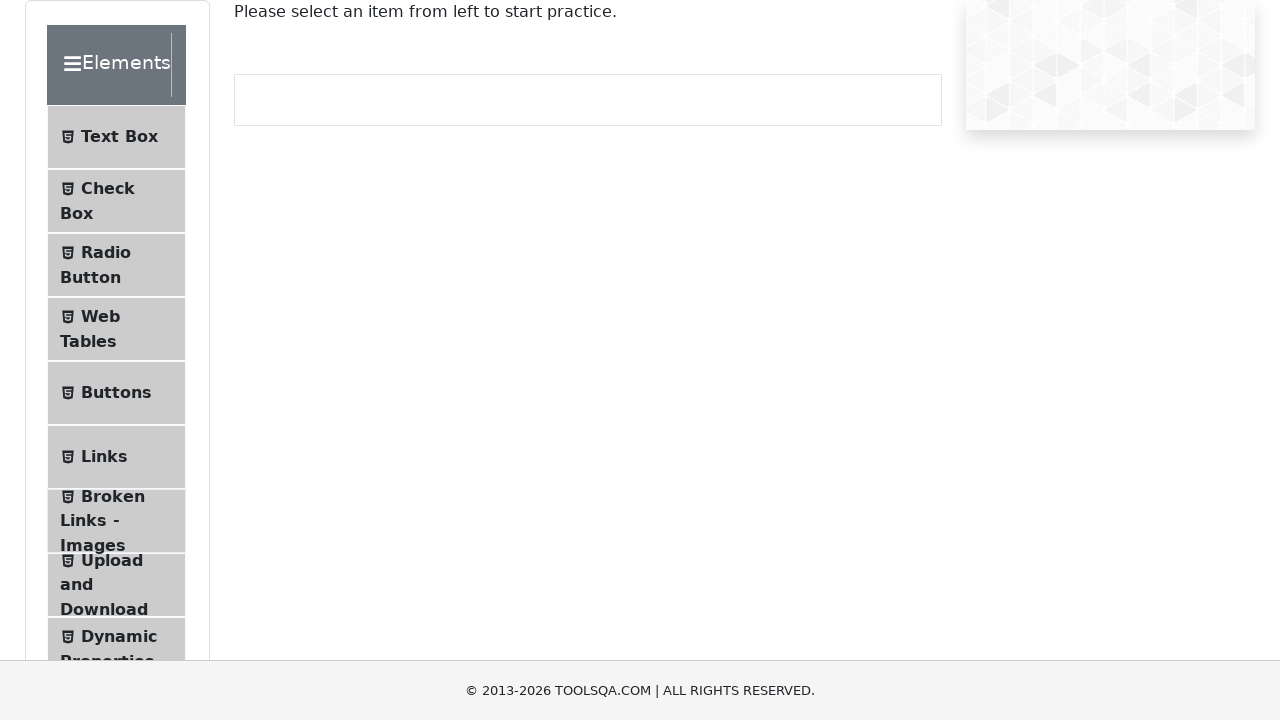

Clicked on Text Box menu item at (119, 137) on span:text('Text Box')
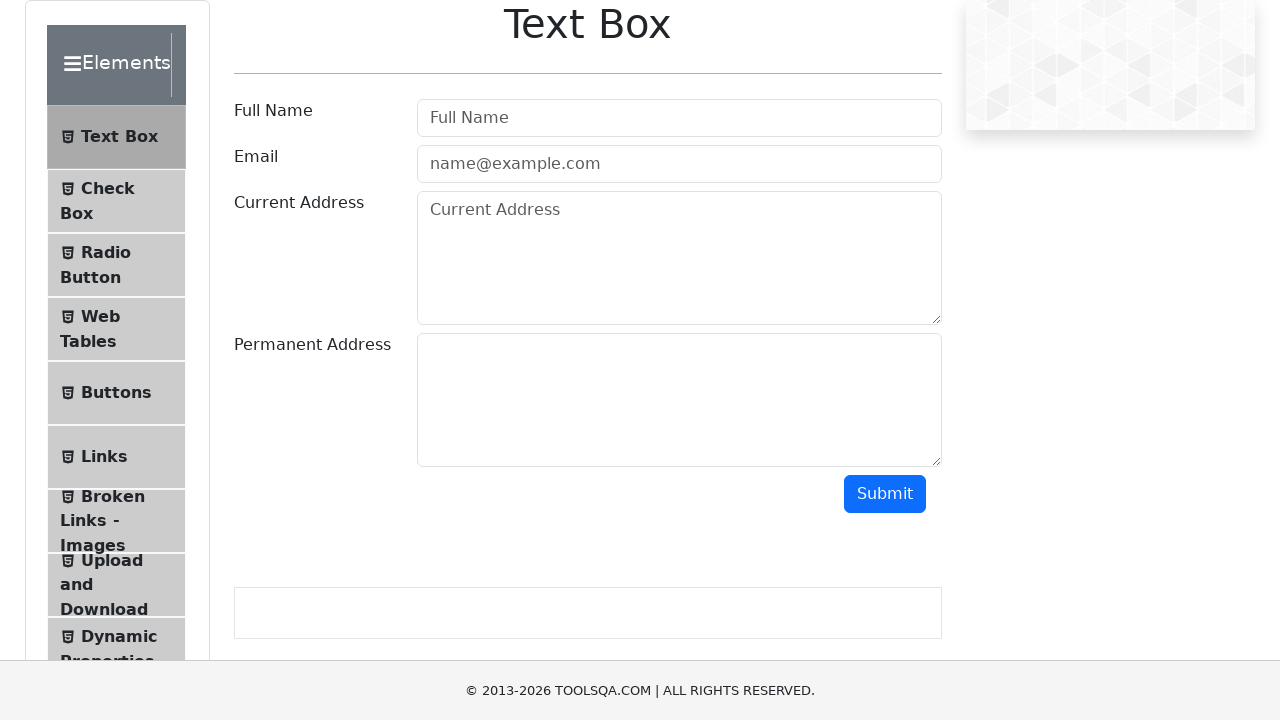

Filled name field with 'John Smith' on #userName
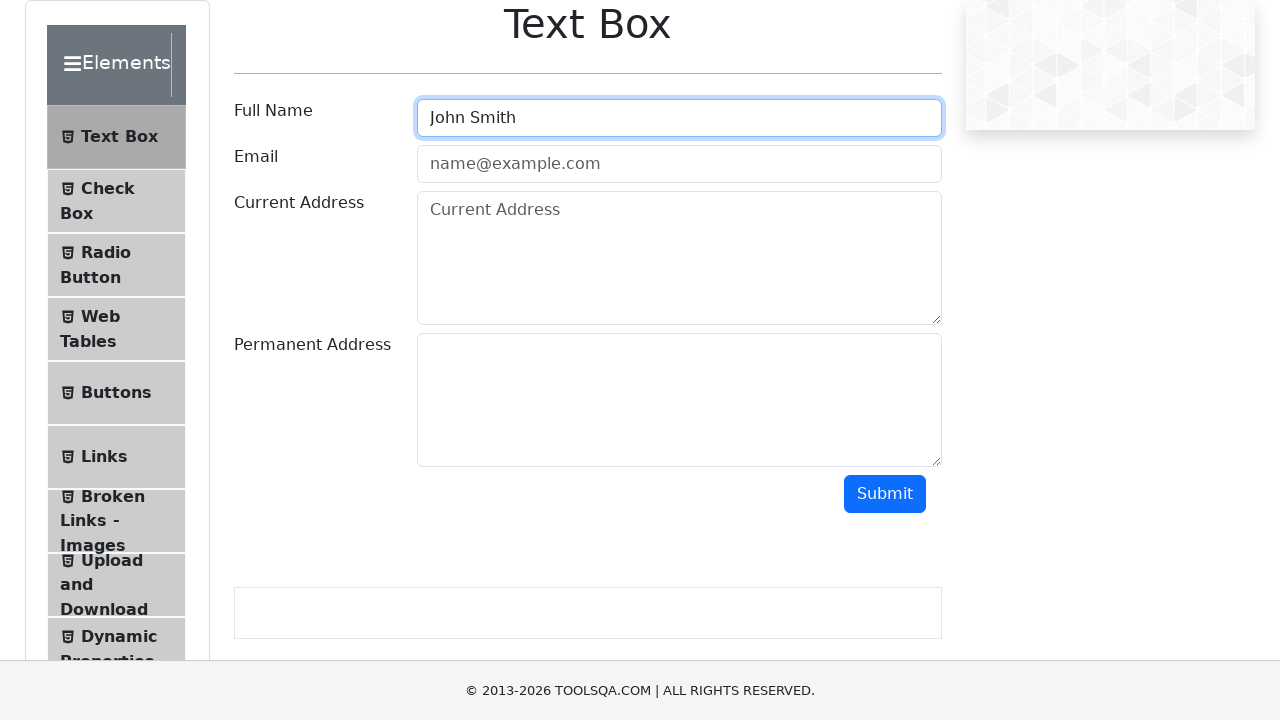

Filled email field with 'johnsmith@example.com' on #userEmail
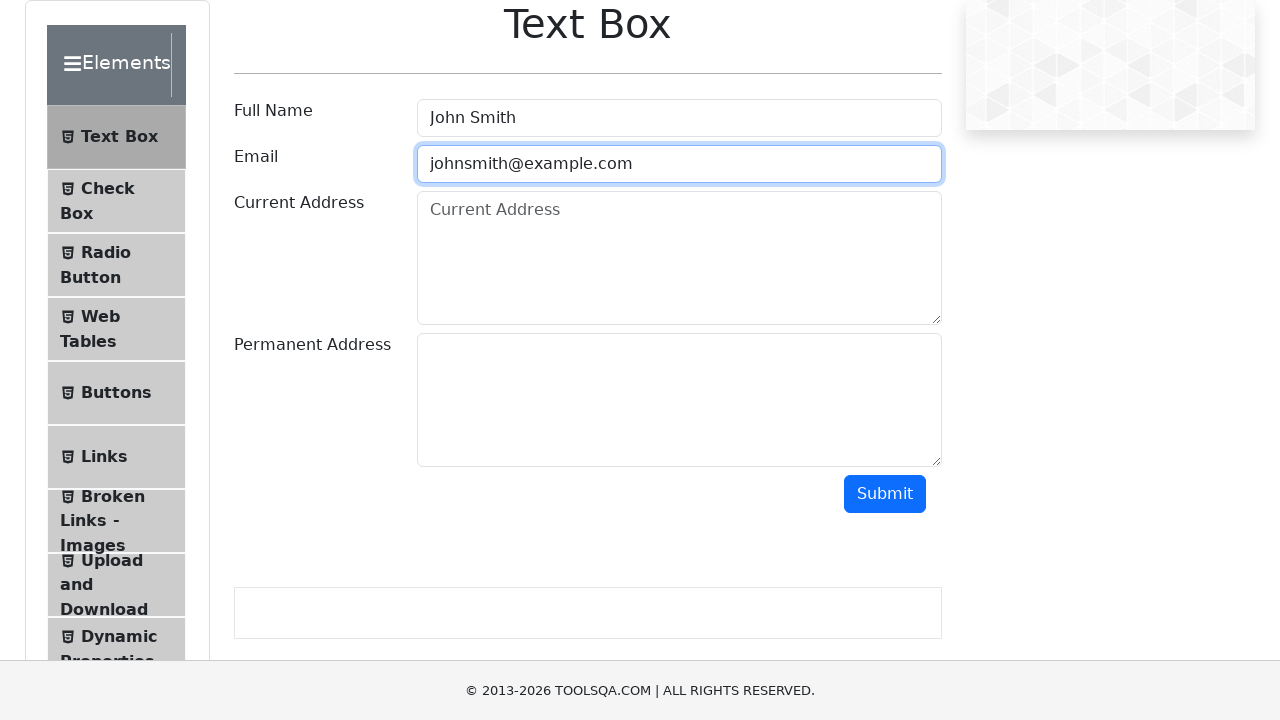

Filled current address field with '123 Main Street, New York, NY 10001' on #currentAddress
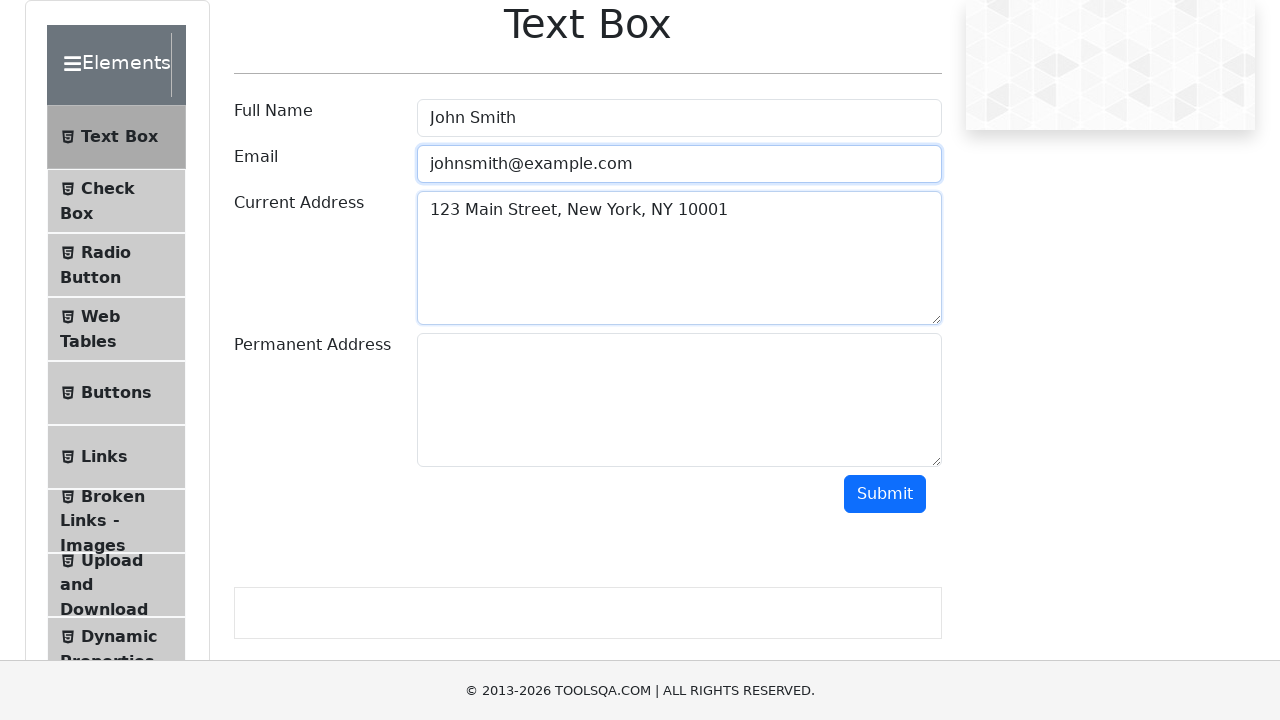

Filled permanent address field with '456 Oak Avenue, Los Angeles, CA 90001' on #permanentAddress
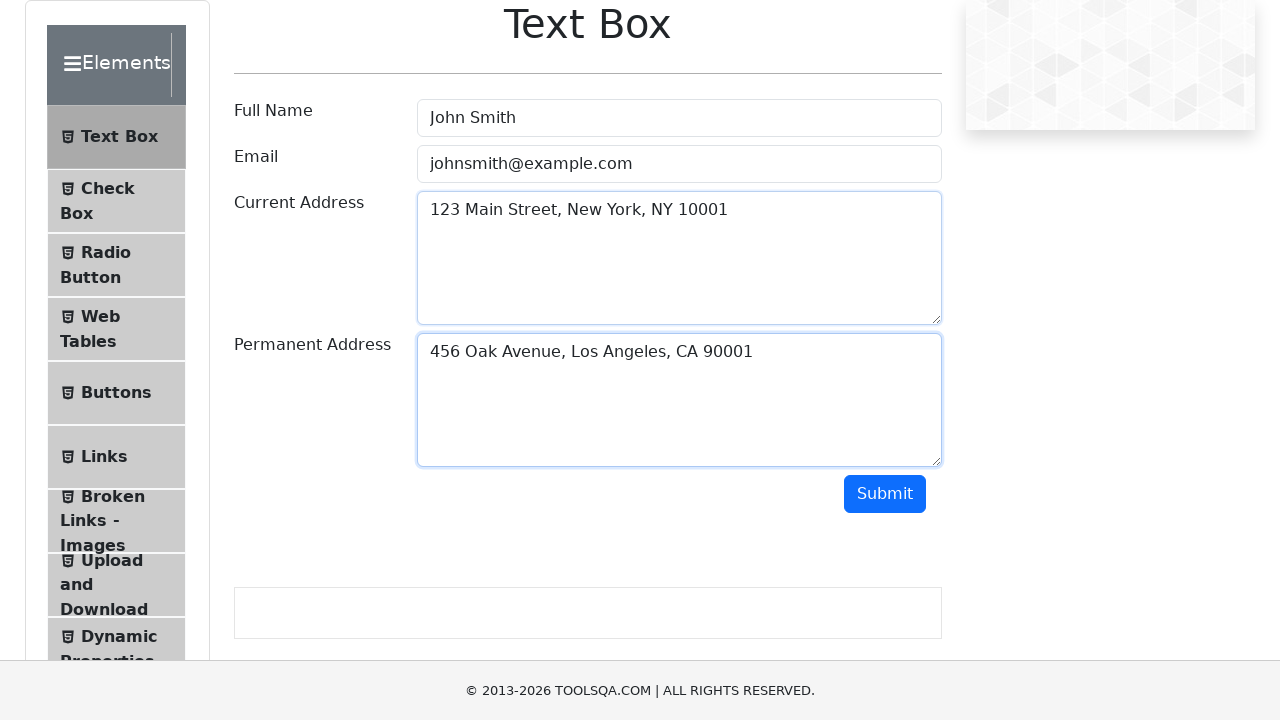

Clicked submit button at (885, 494) on #submit
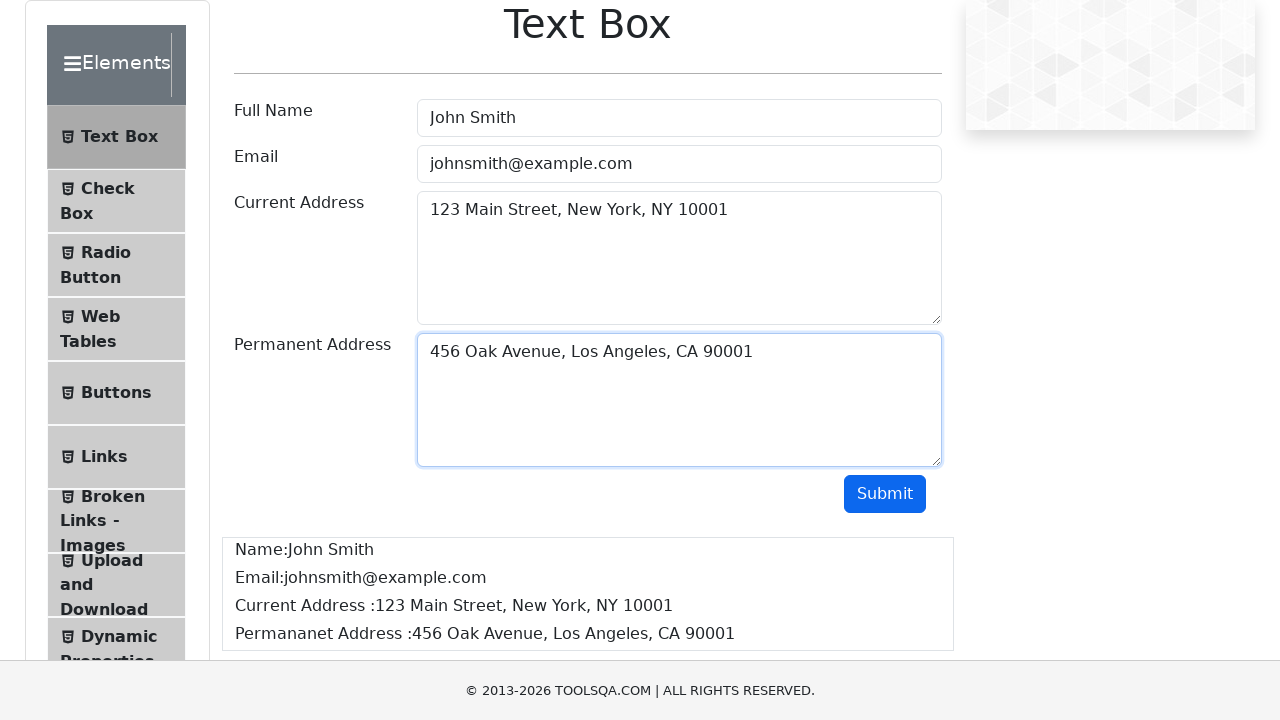

Form submission results displayed
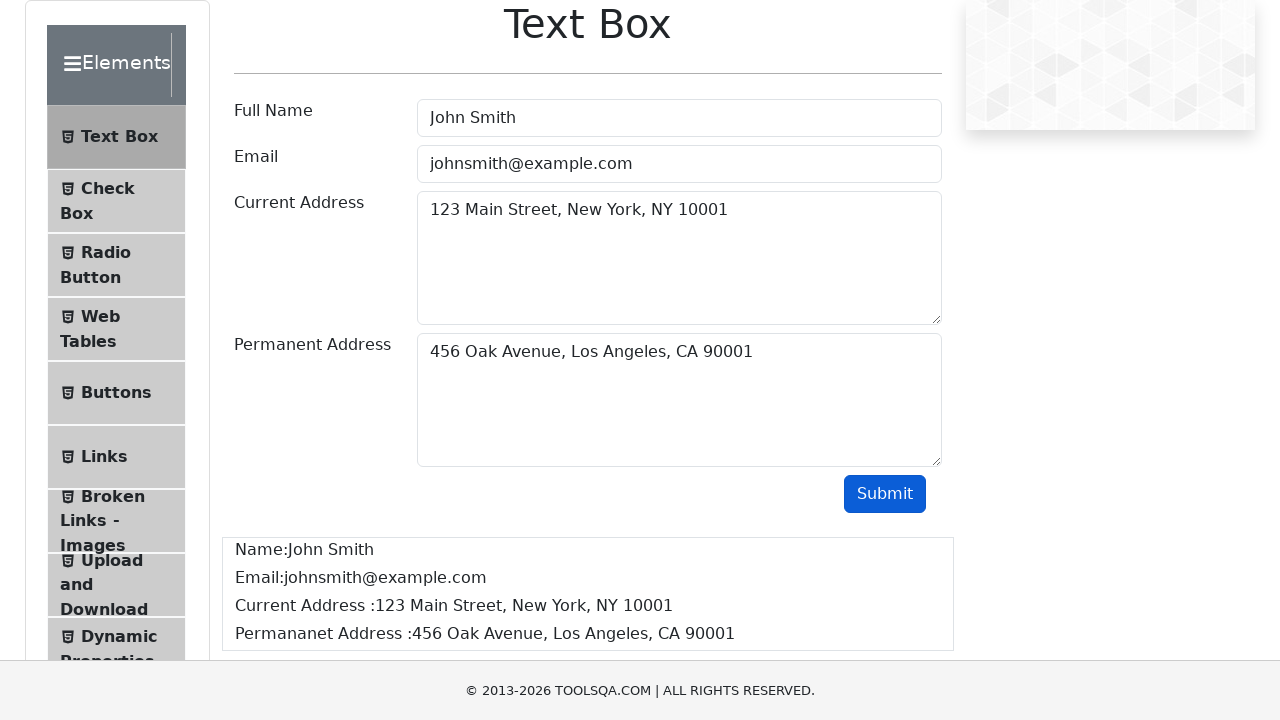

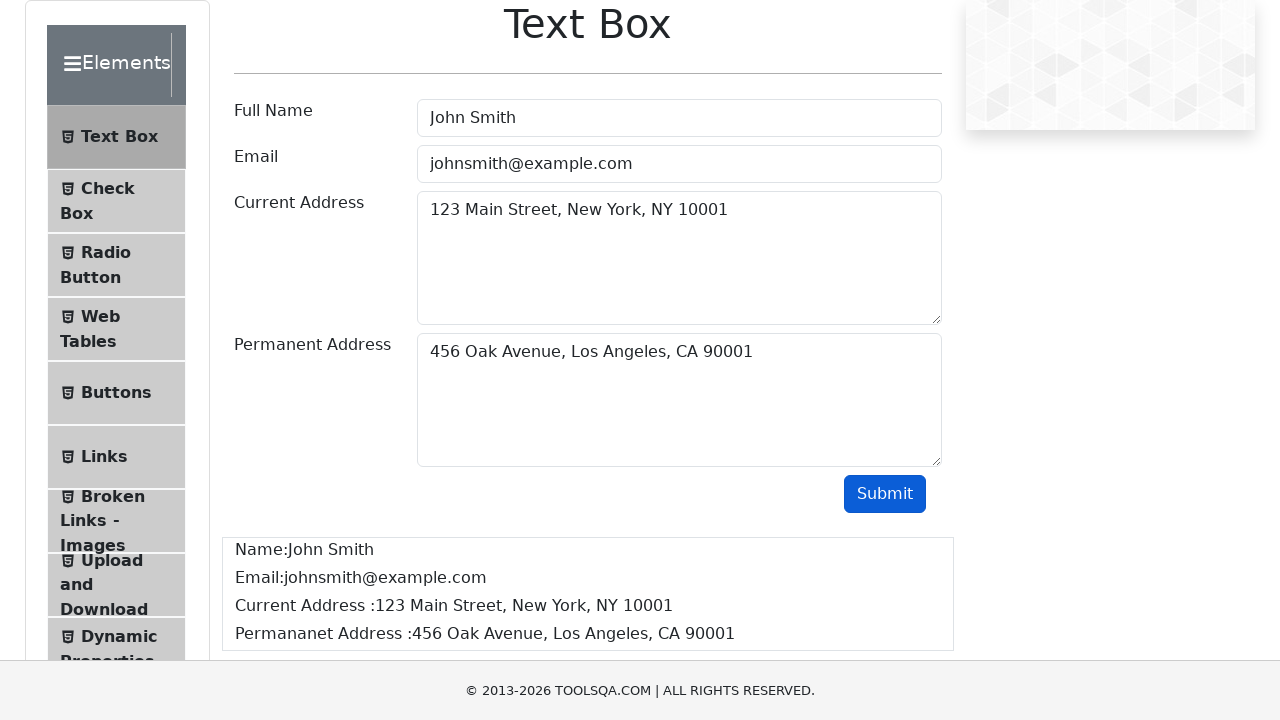